Tests dynamic element visibility by waiting for a button to become visible after a delay and verifying it's displayed

Starting URL: https://demoqa.com/dynamic-properties

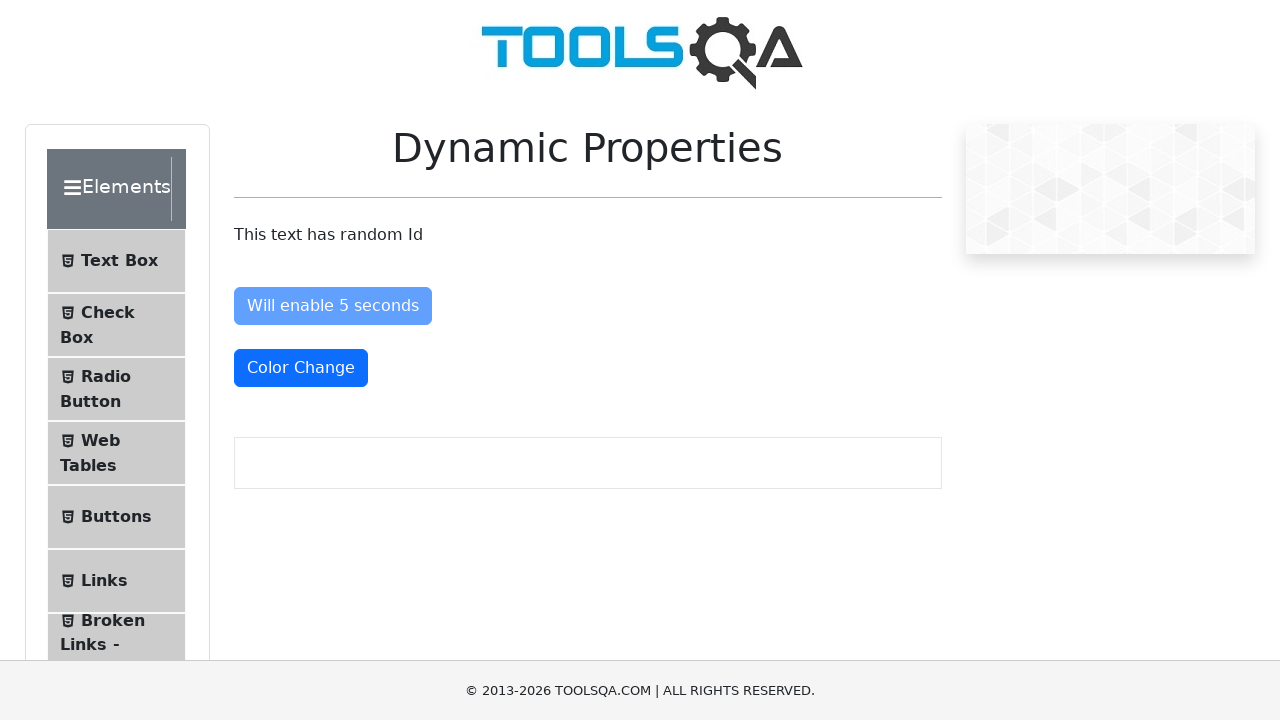

Waited for dynamic button to become visible after delay
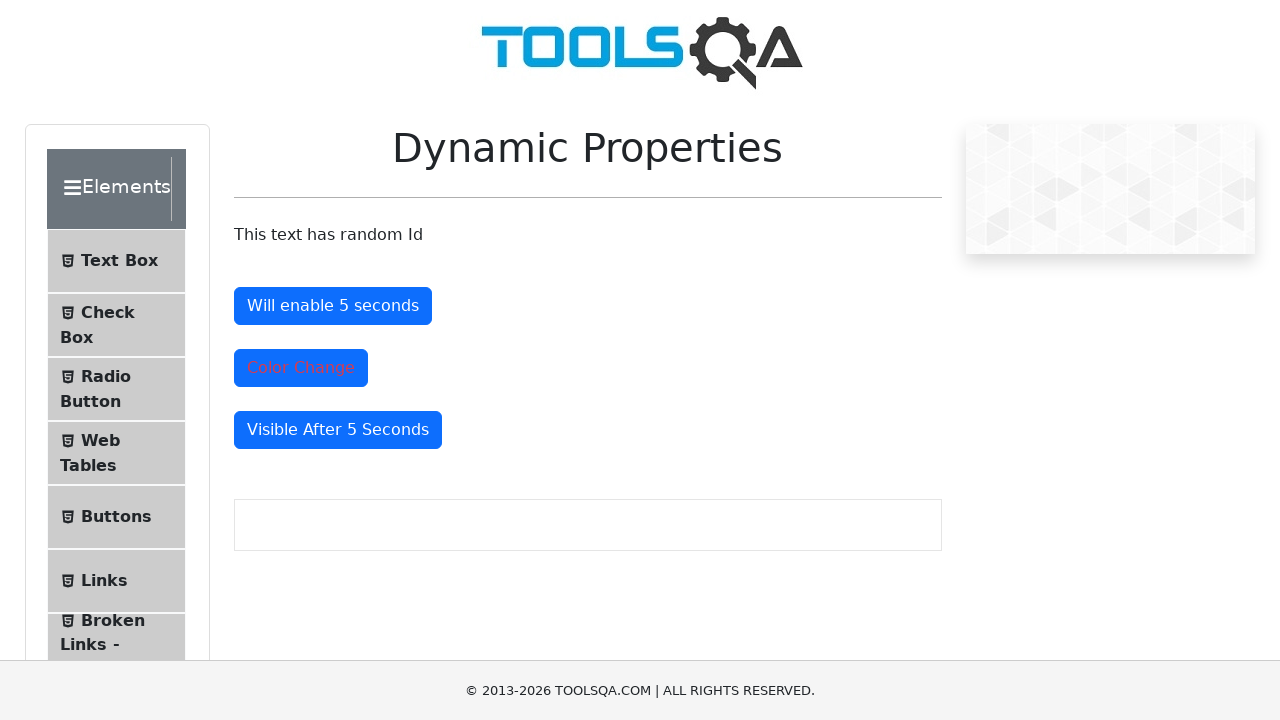

Located the visible button element
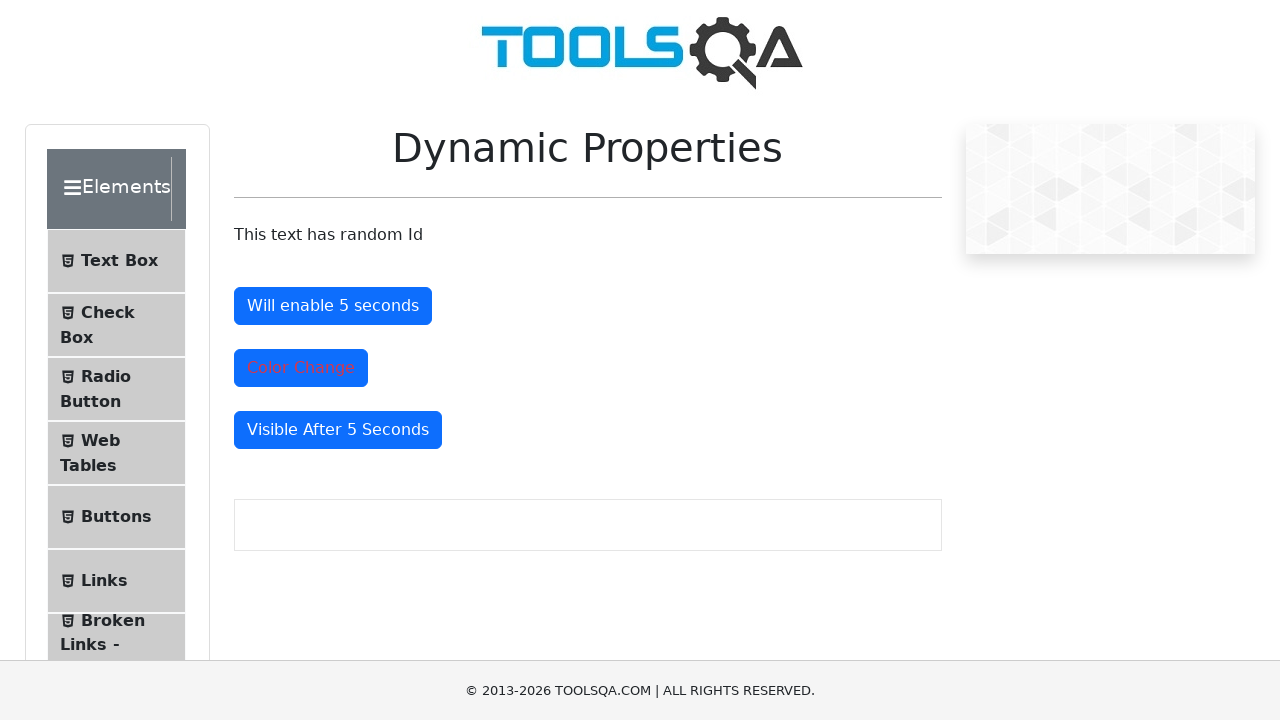

Verified that the button is displayed
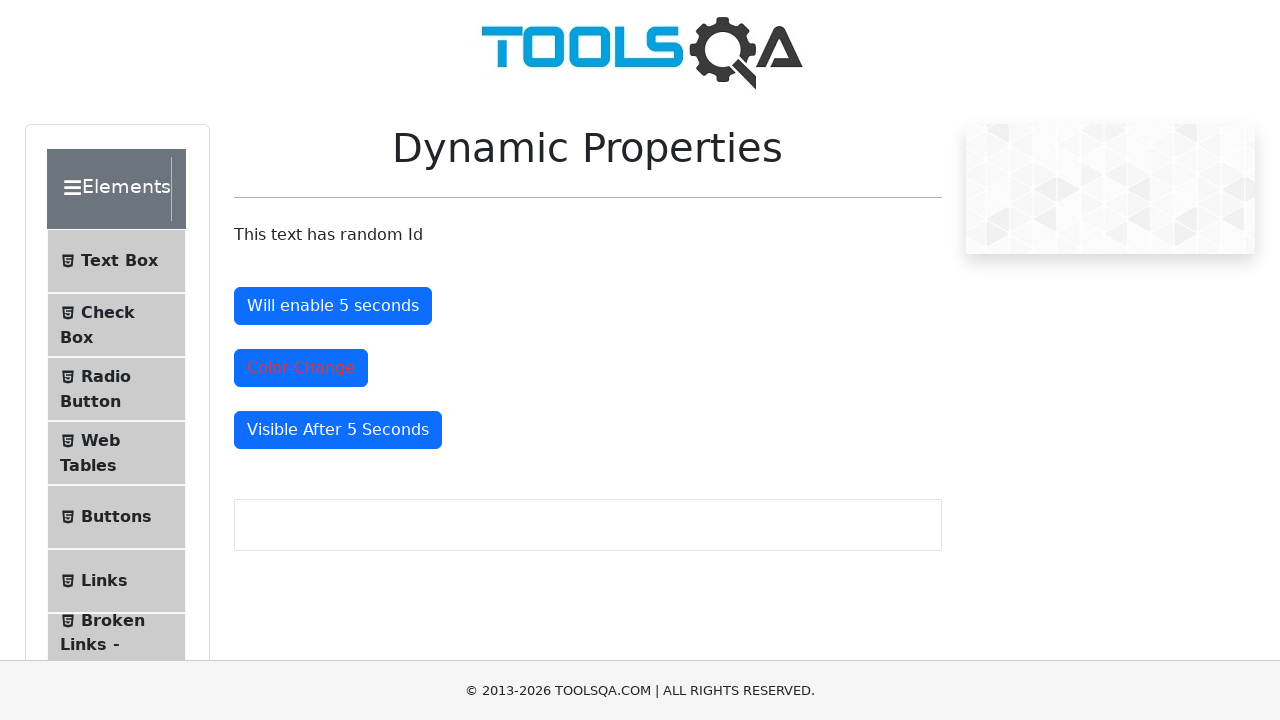

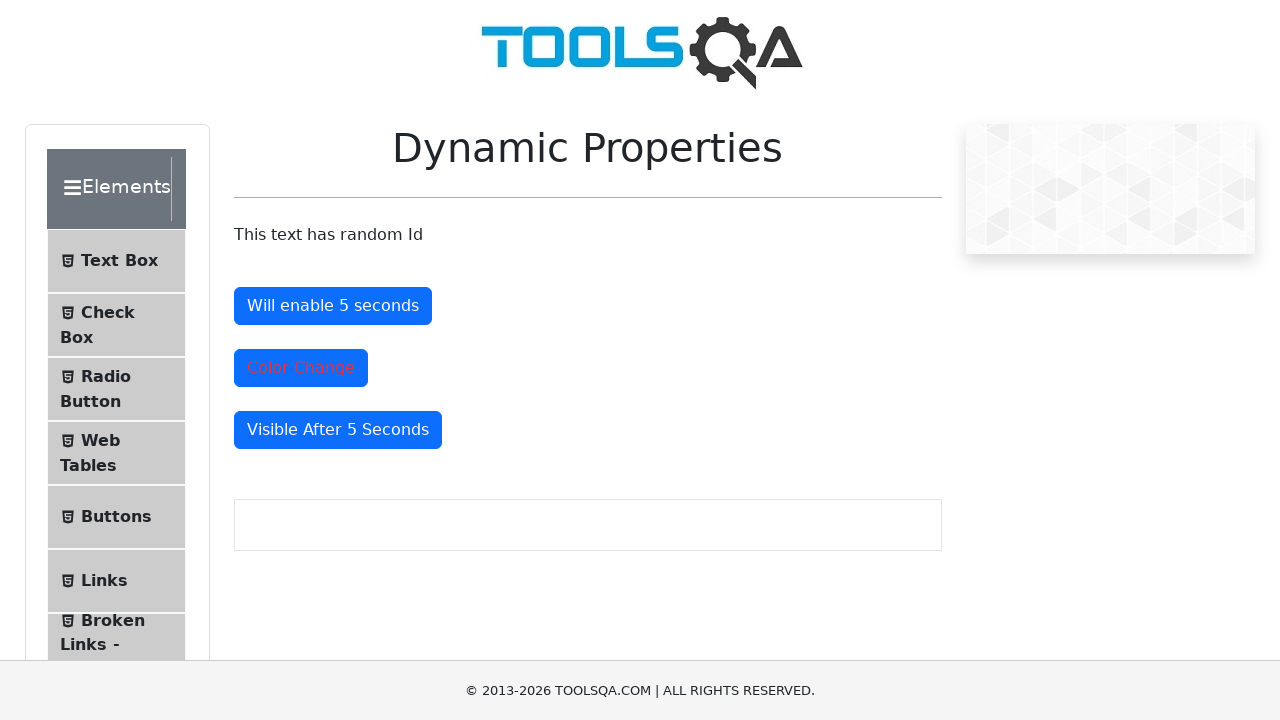